Tests custom dropdown selection functionality by selecting values from three different dropdown menus: programming language, web framework, and experience level.

Starting URL: https://naveenautomationlabs.com/opencart/ui/dropdowns.html

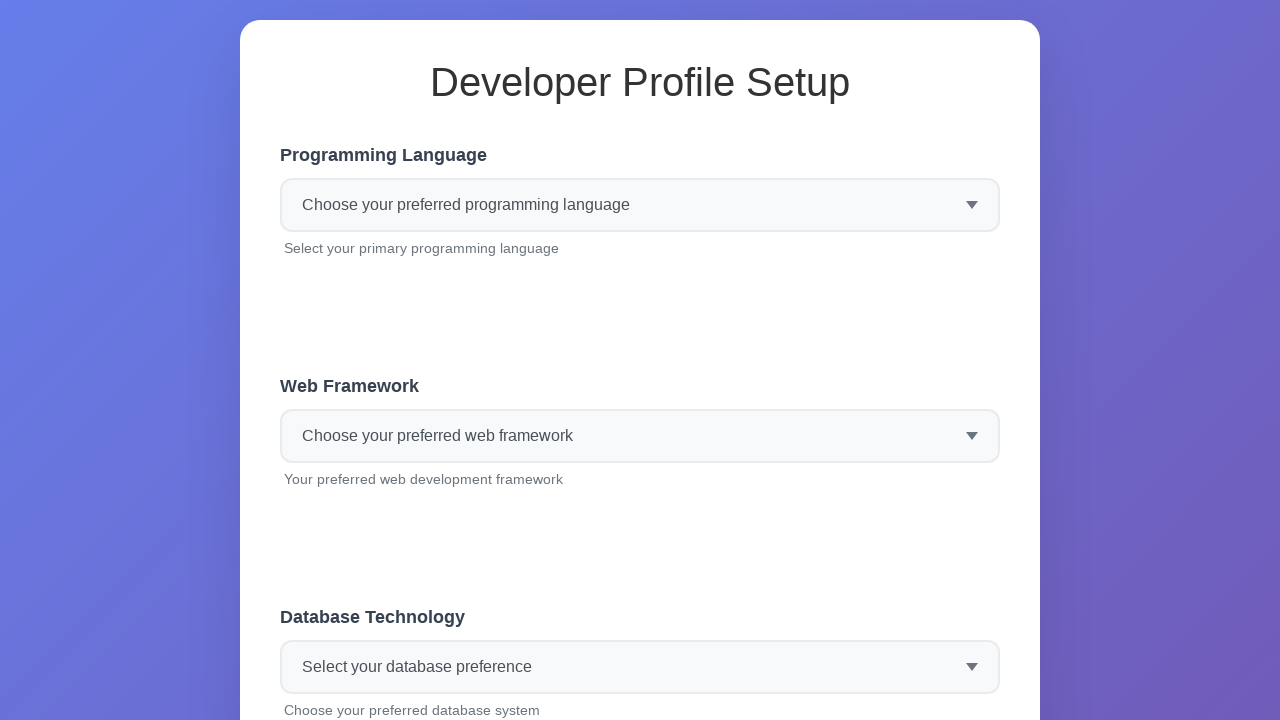

Clicked on programming language dropdown trigger at (466, 205) on xpath=//div[@class='select-trigger']//span[text()='Choose your preferred program
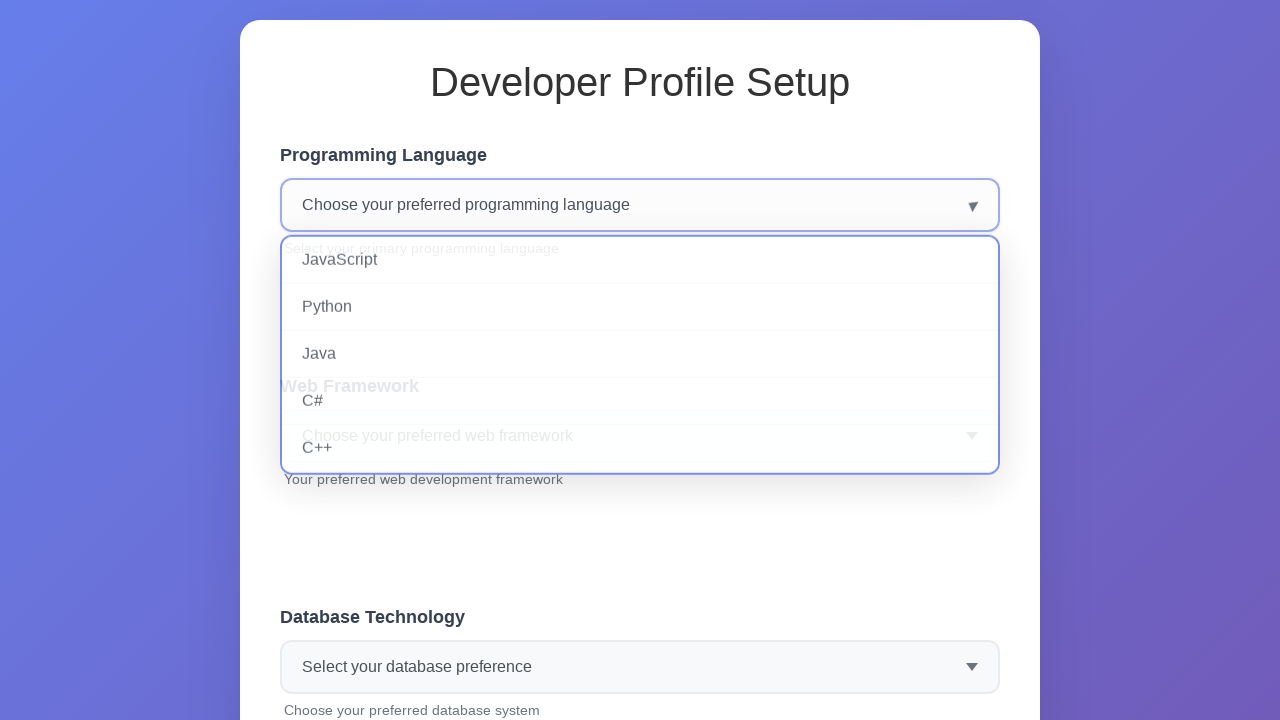

Selected 'Java' from programming language dropdown at (640, 356) on internal:text="Java"s
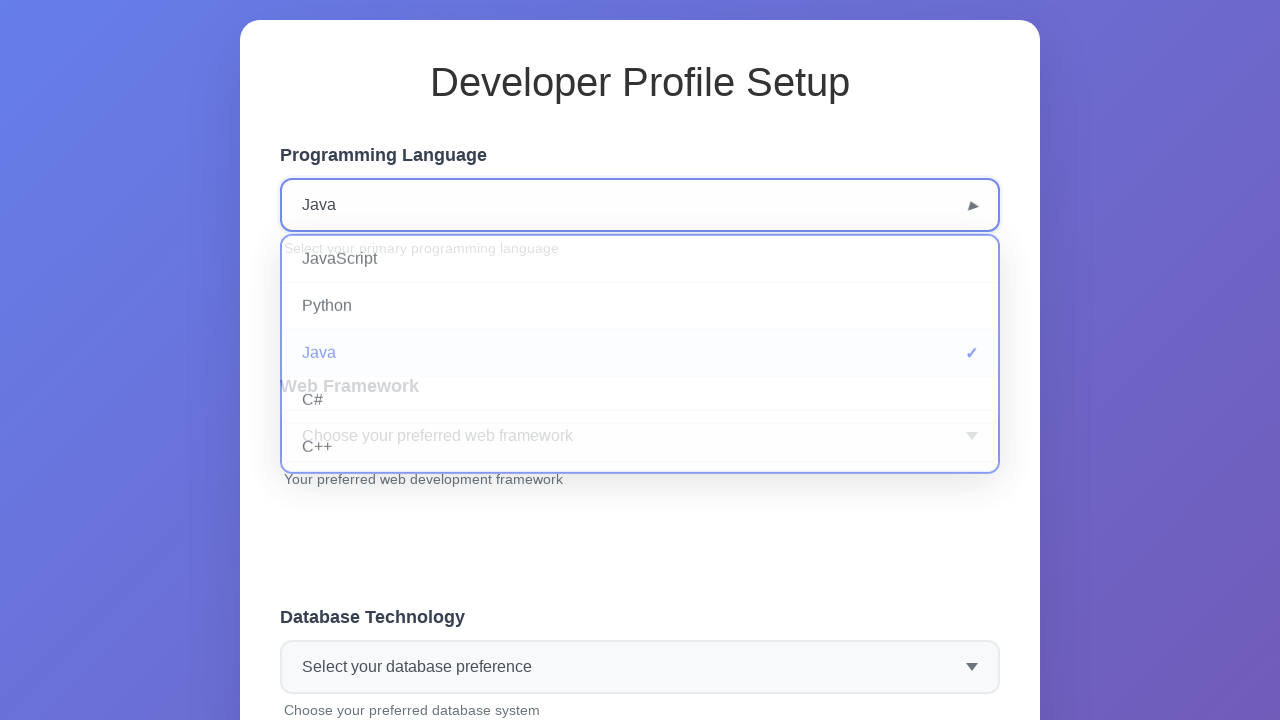

Clicked on web framework dropdown trigger at (438, 436) on xpath=//div[@class='select-trigger']//span[text()='Choose your preferred web fra
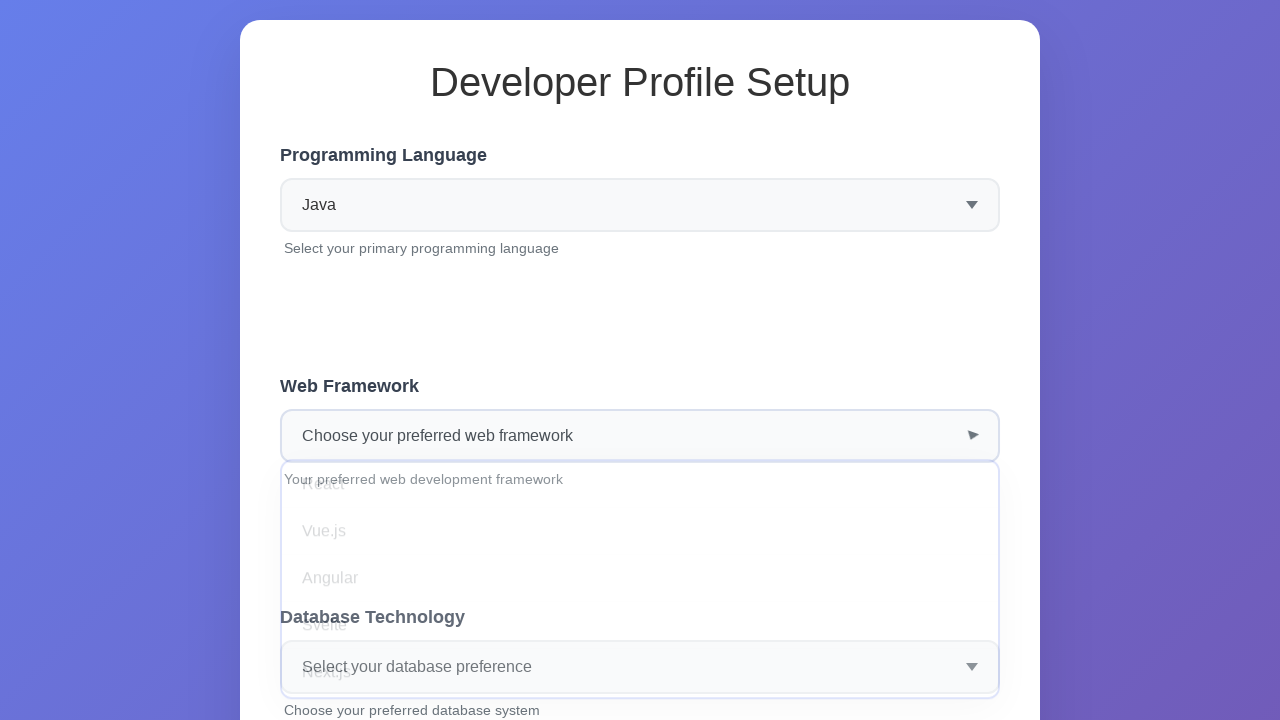

Selected 'Angular' from web framework dropdown at (640, 586) on internal:text="Angular"s
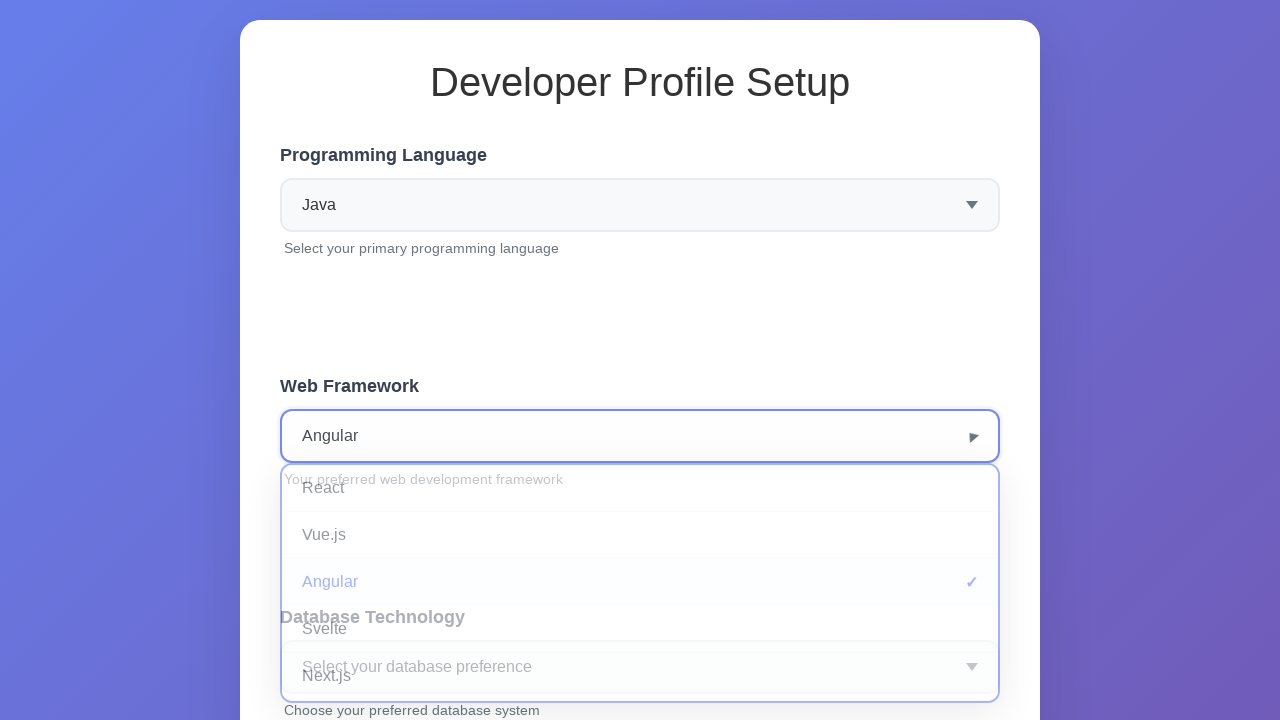

Clicked on experience level dropdown trigger at (402, 406) on xpath=//div[@class='select-trigger']//span[text()='Select your experience level'
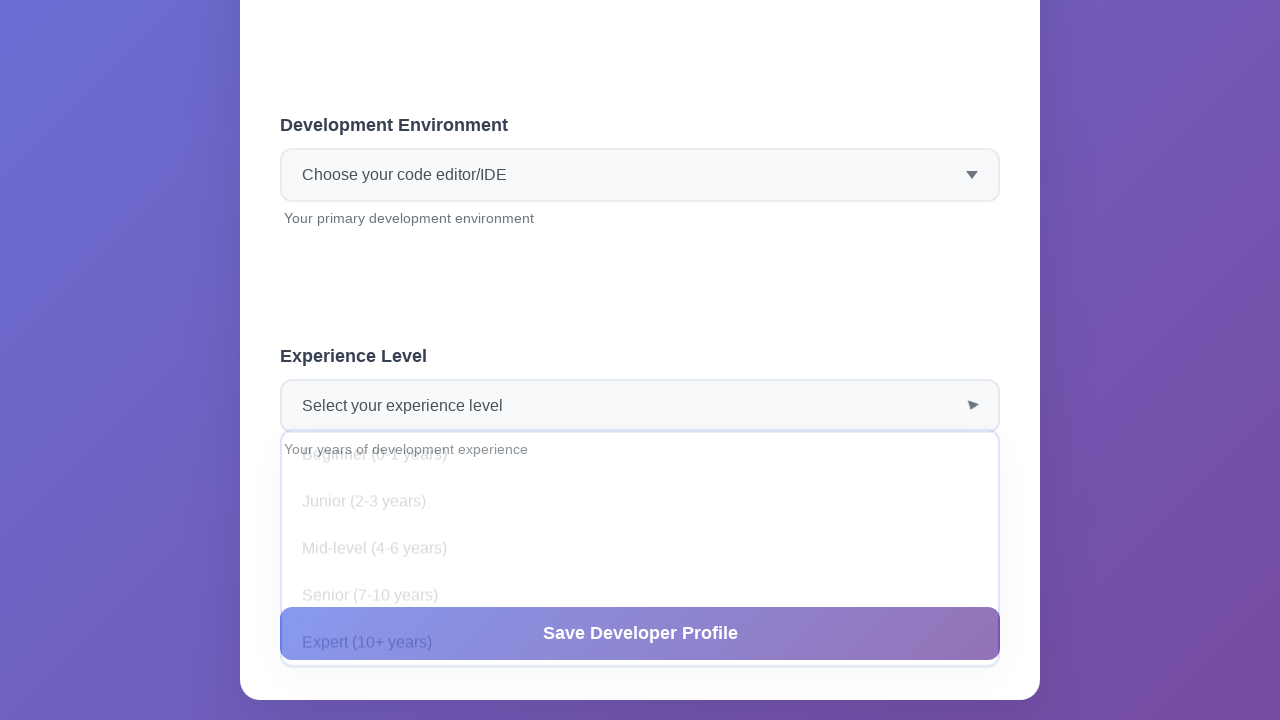

Selected 'Mid-level (4-6 years)' from experience level dropdown at (640, 556) on internal:text="Mid-level (4-6 years)"i
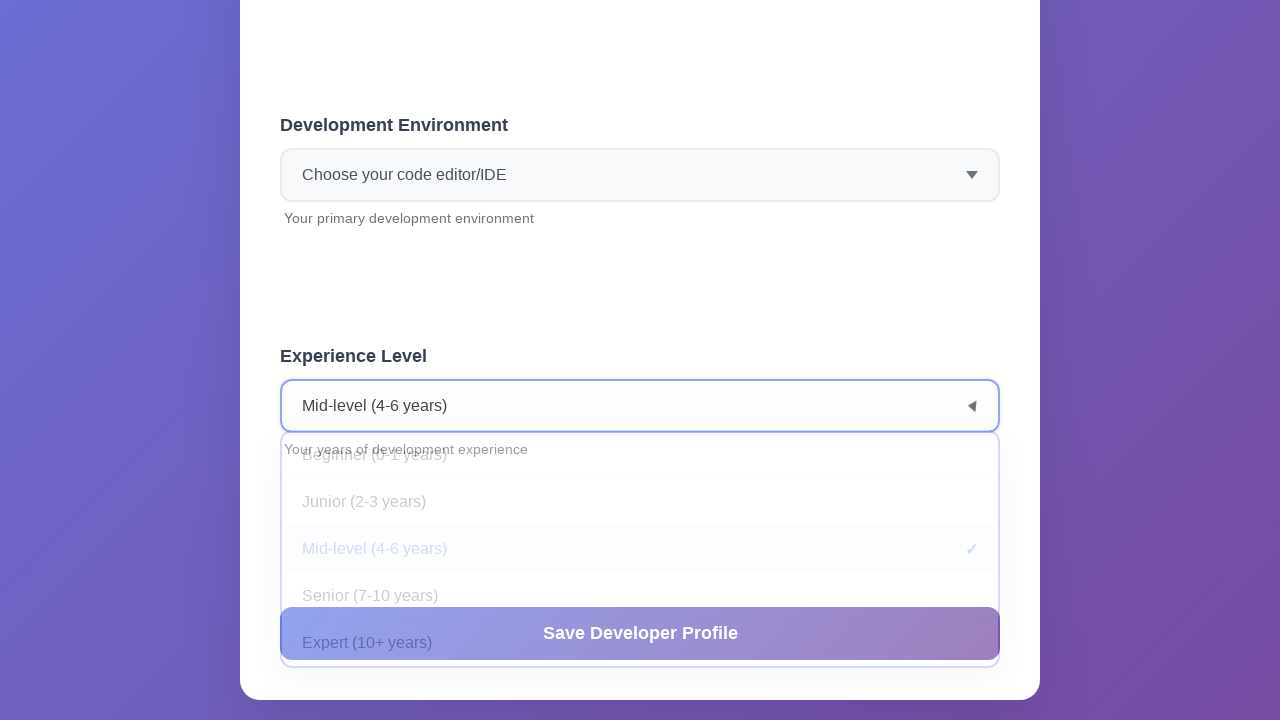

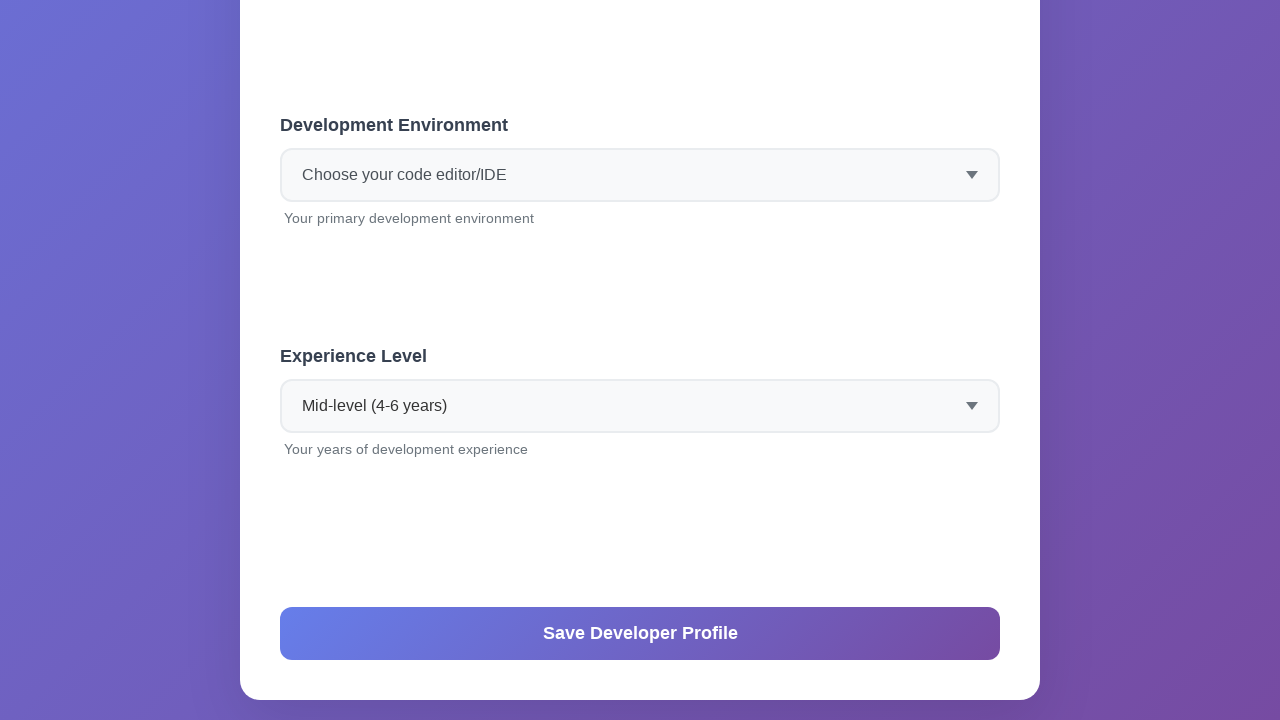